Tests various input field interactions on a practice website including typing in text fields, clearing text, using keyboard keys (TAB, ENTER), interacting with autocomplete fields, date pickers, and sliders.

Starting URL: https://www.leafground.com/input.xhtml

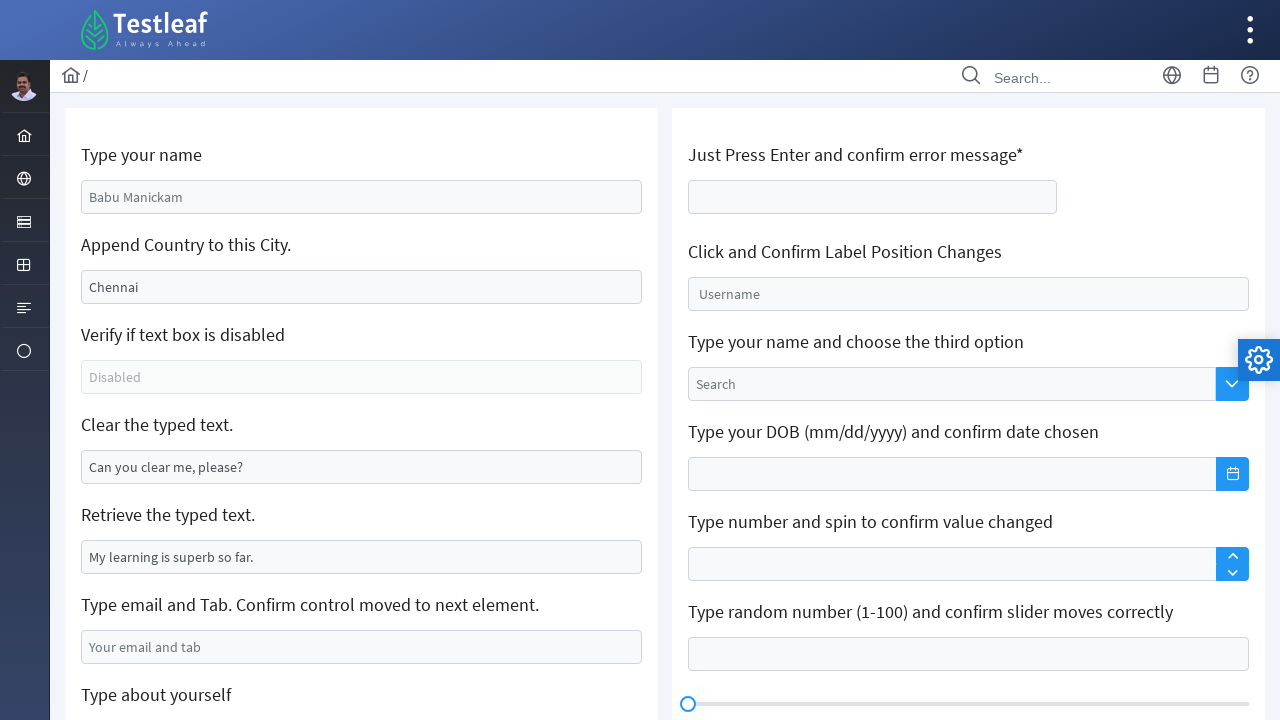

Filled name field with 'Mdsthings' on input[name='j_idt88:name']
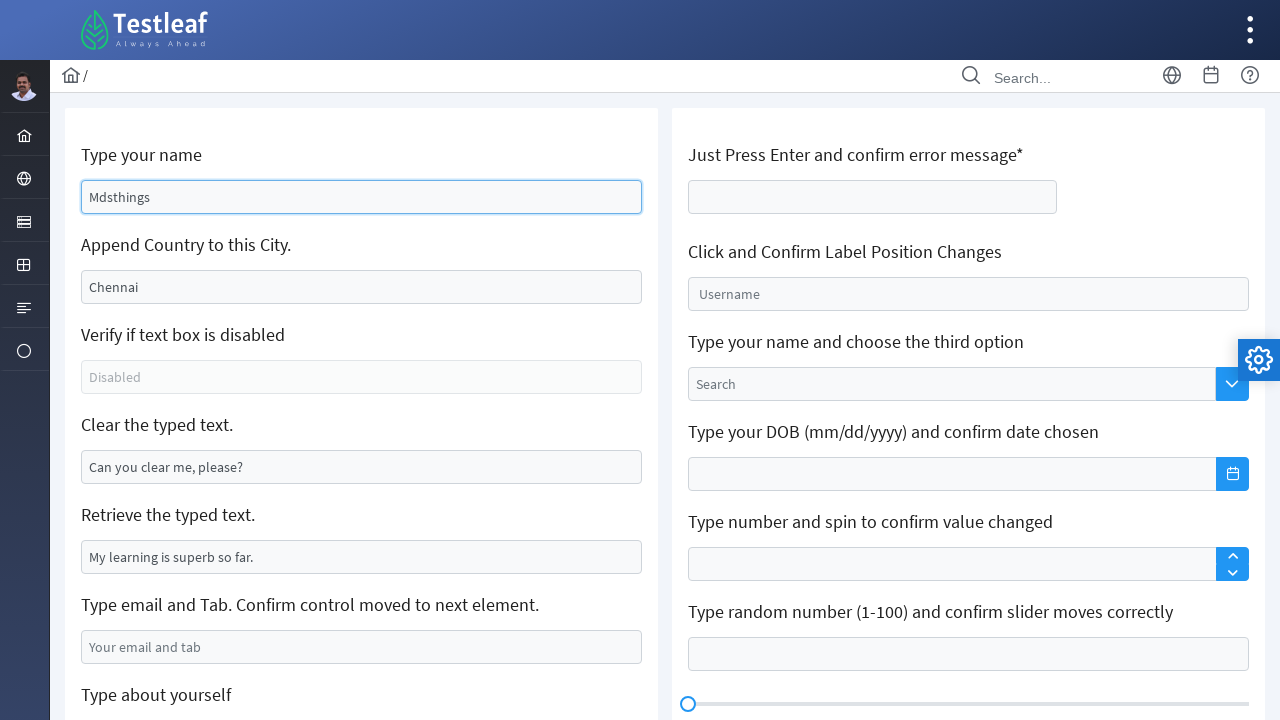

Filled city field with 'Dubai, United Arab Emirates' on #j_idt88\:j_idt91
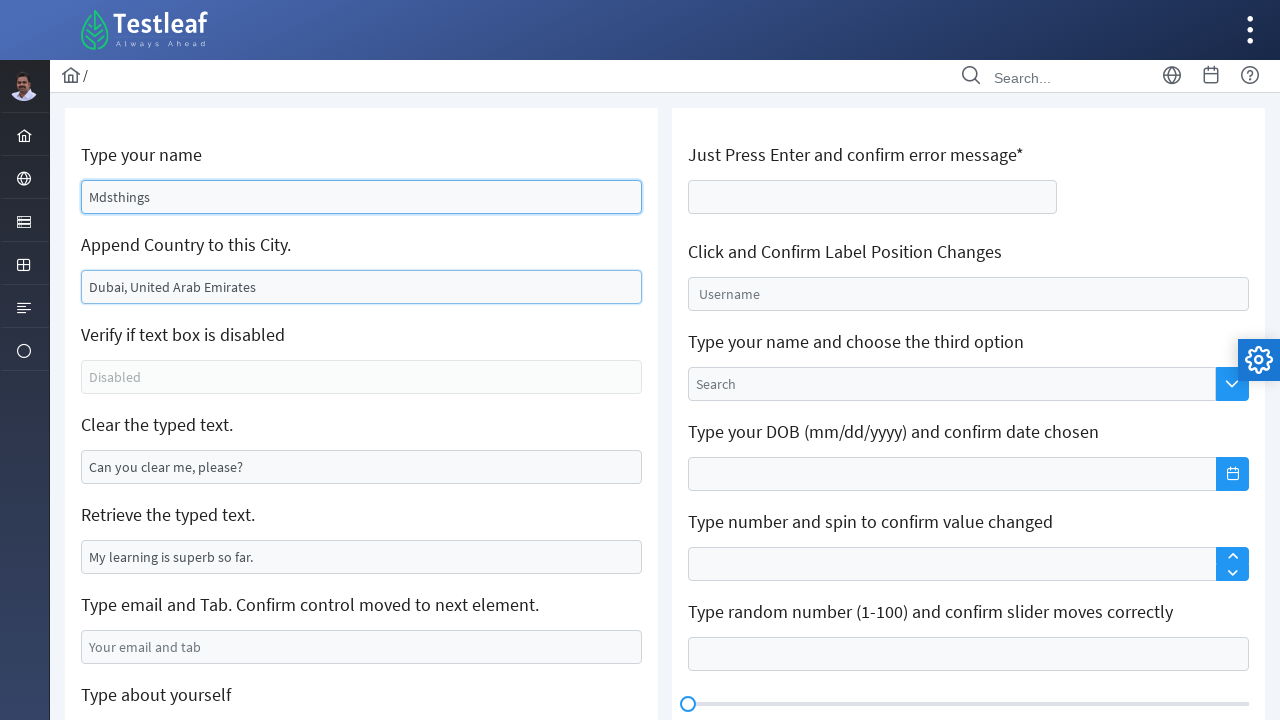

Verified disabled text box field exists
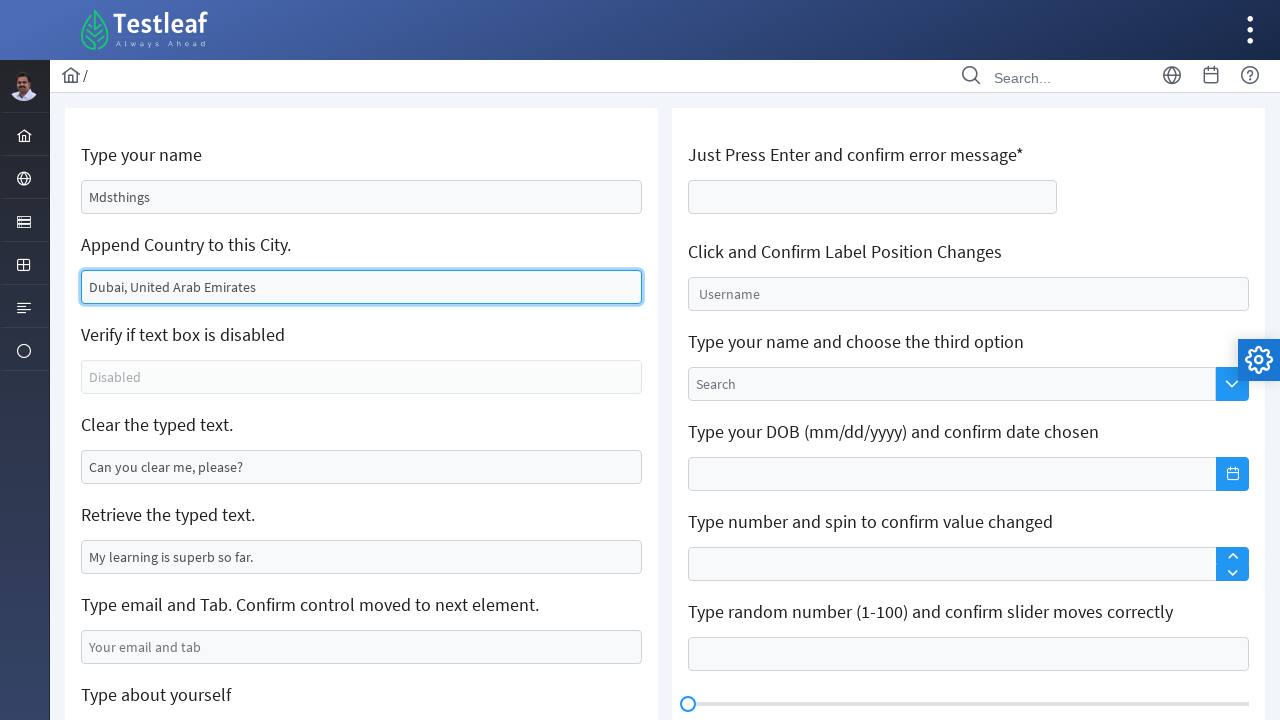

Cleared text from clearable field on #j_idt88\:j_idt95
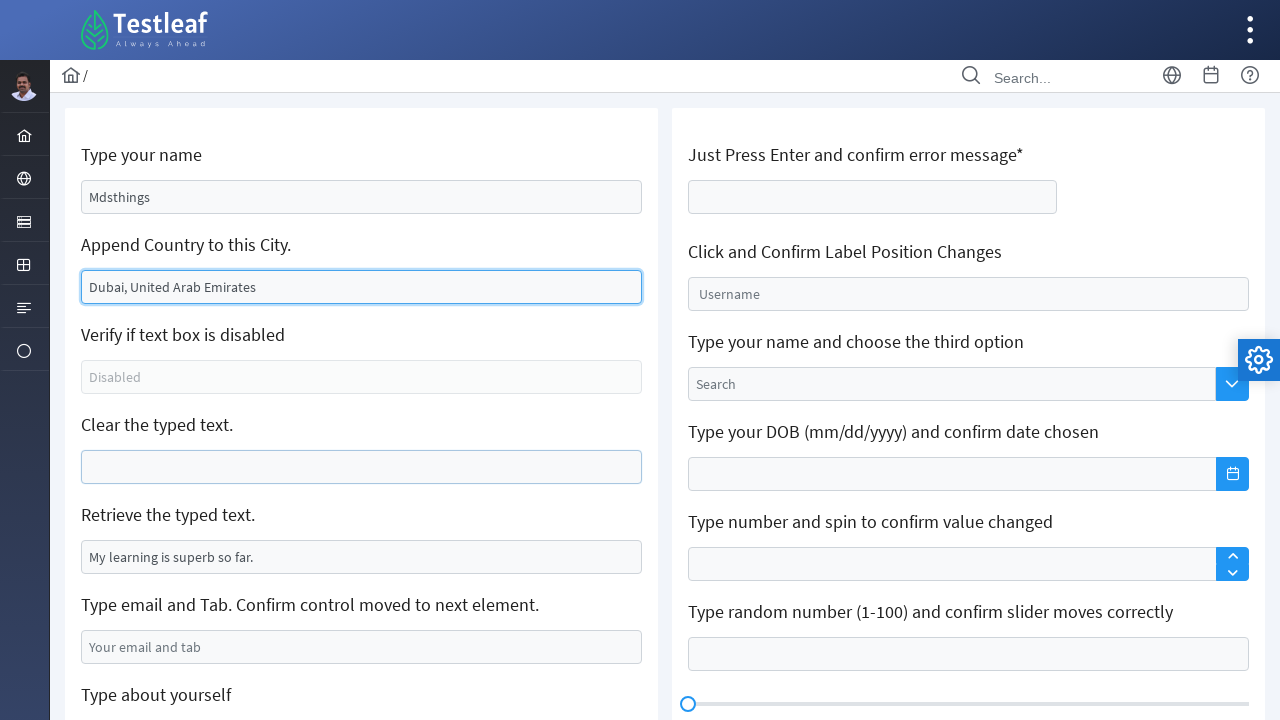

Verified retrieve text field exists
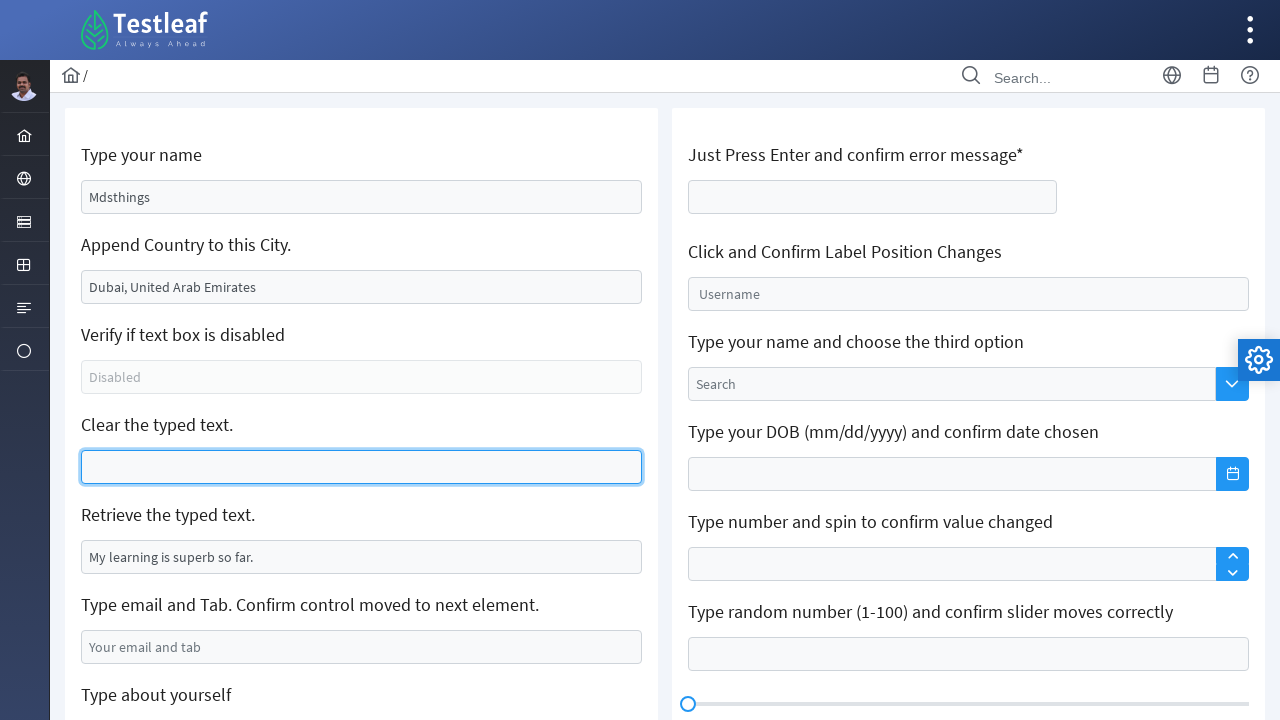

Filled email field with 'testuser_87K@example.com' on #j_idt88\:j_idt99
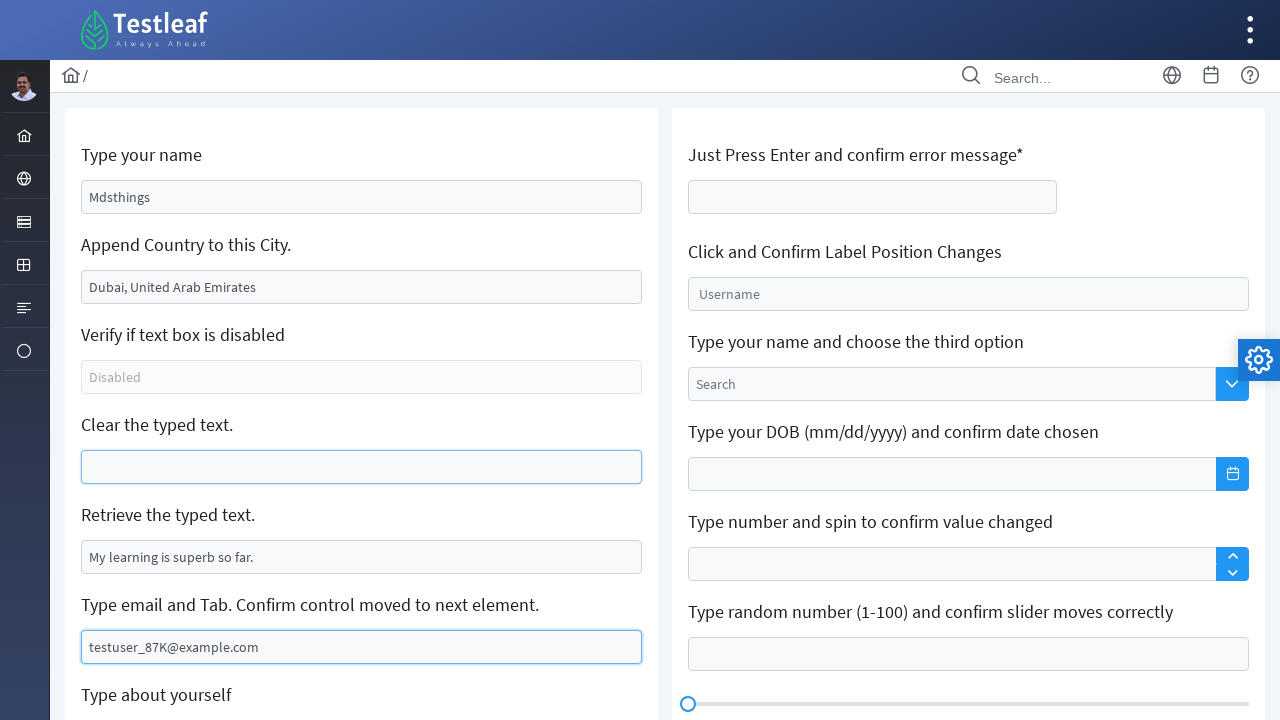

Pressed Tab key to move to next field
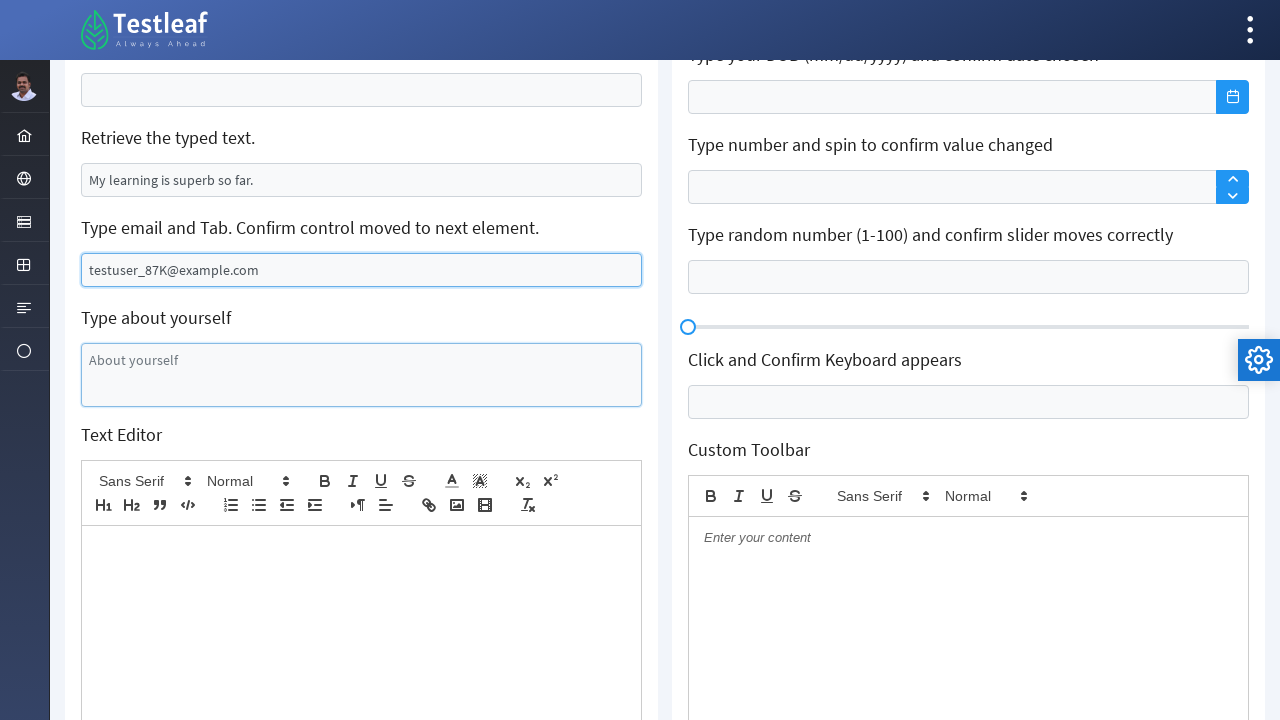

Clicked on text editor field at (362, 570) on div.ql-editor >> nth=0
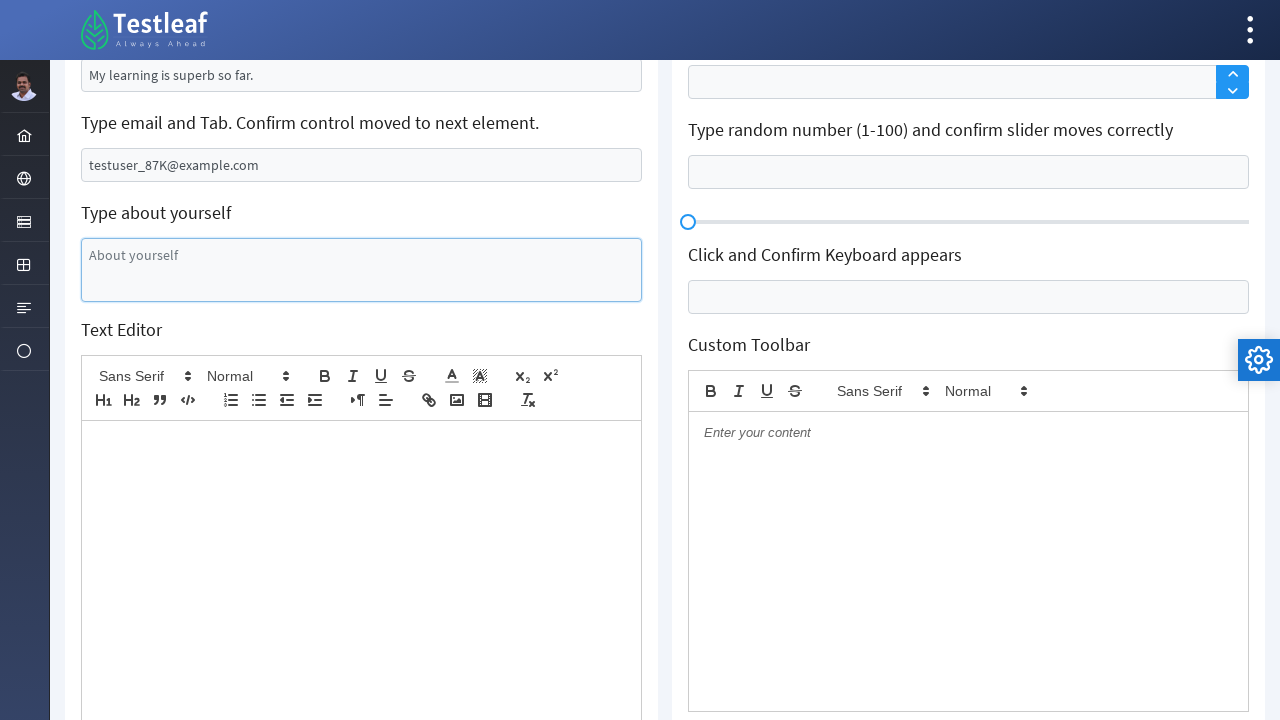

Typed 'HelloWorld' in text editor
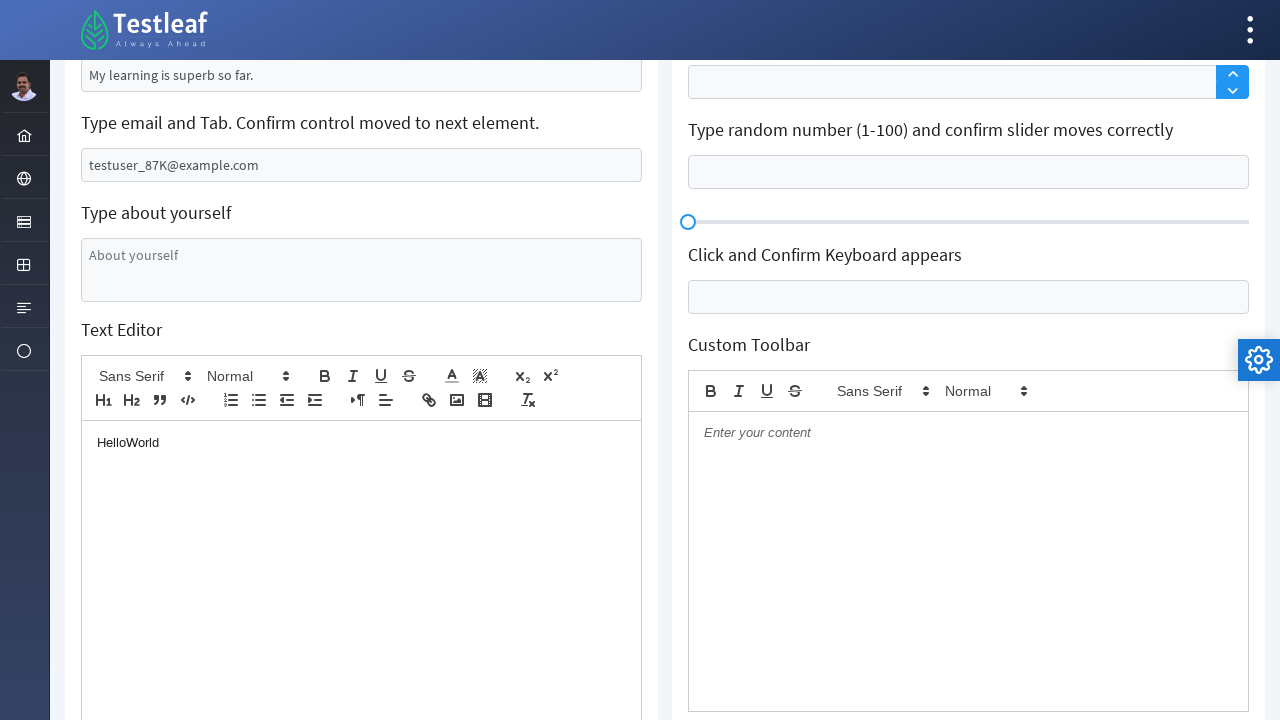

Pressed Enter on age field to trigger validation error on #j_idt106\:thisform\:age
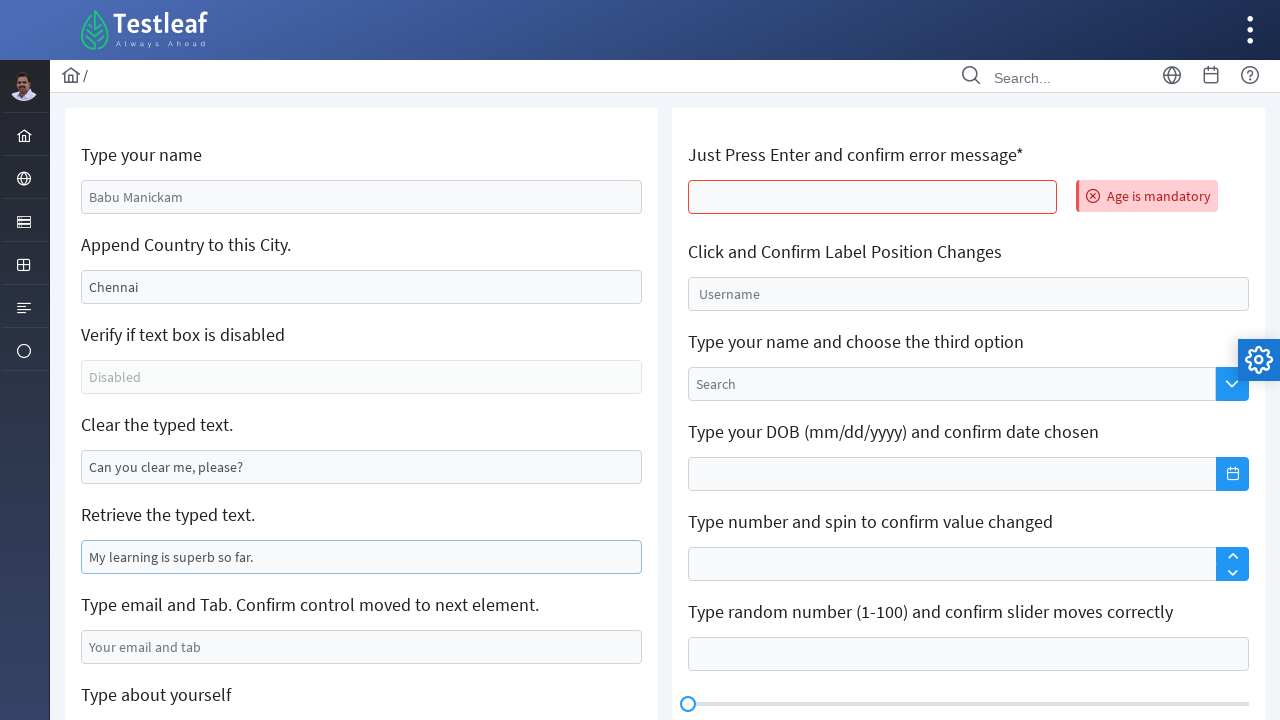

Clicked on float label input field at (968, 294) on #j_idt106\:float-input
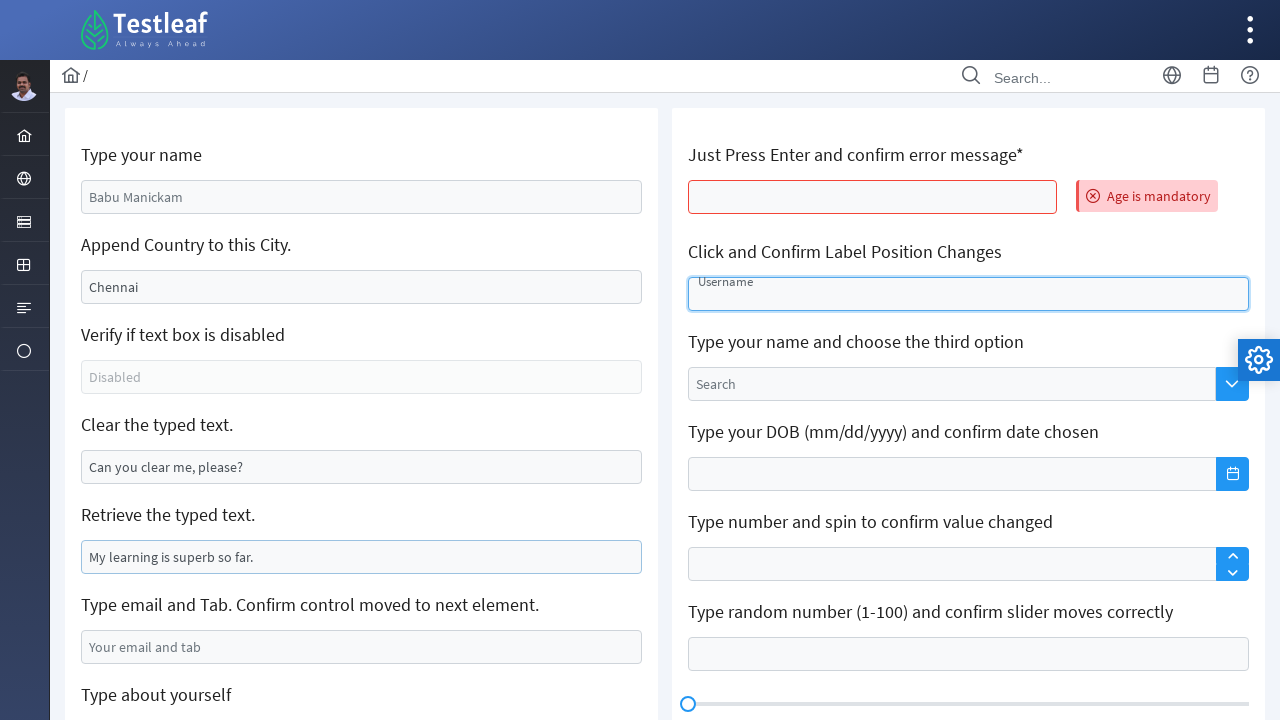

Filled autocomplete field with 'faisal' on #j_idt106\:auto-complete_input
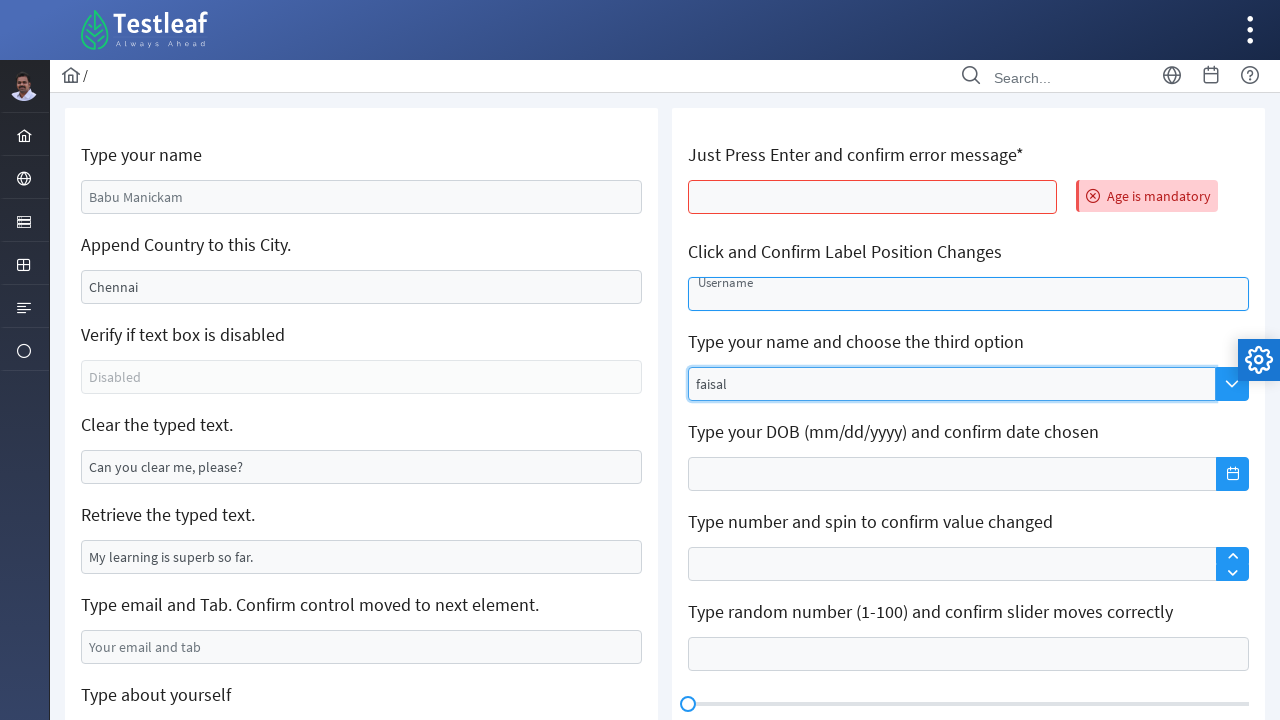

Waited 2000ms for autocomplete suggestions to load
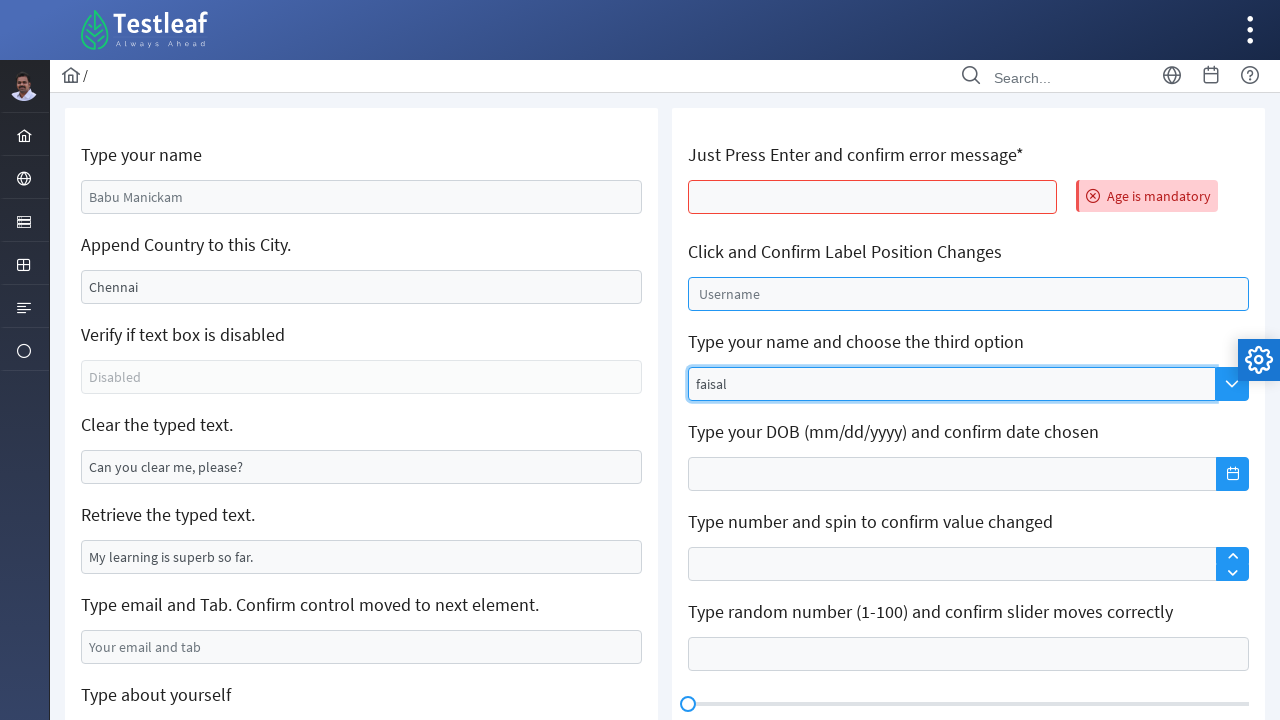

Pressed ArrowUp to navigate autocomplete suggestions
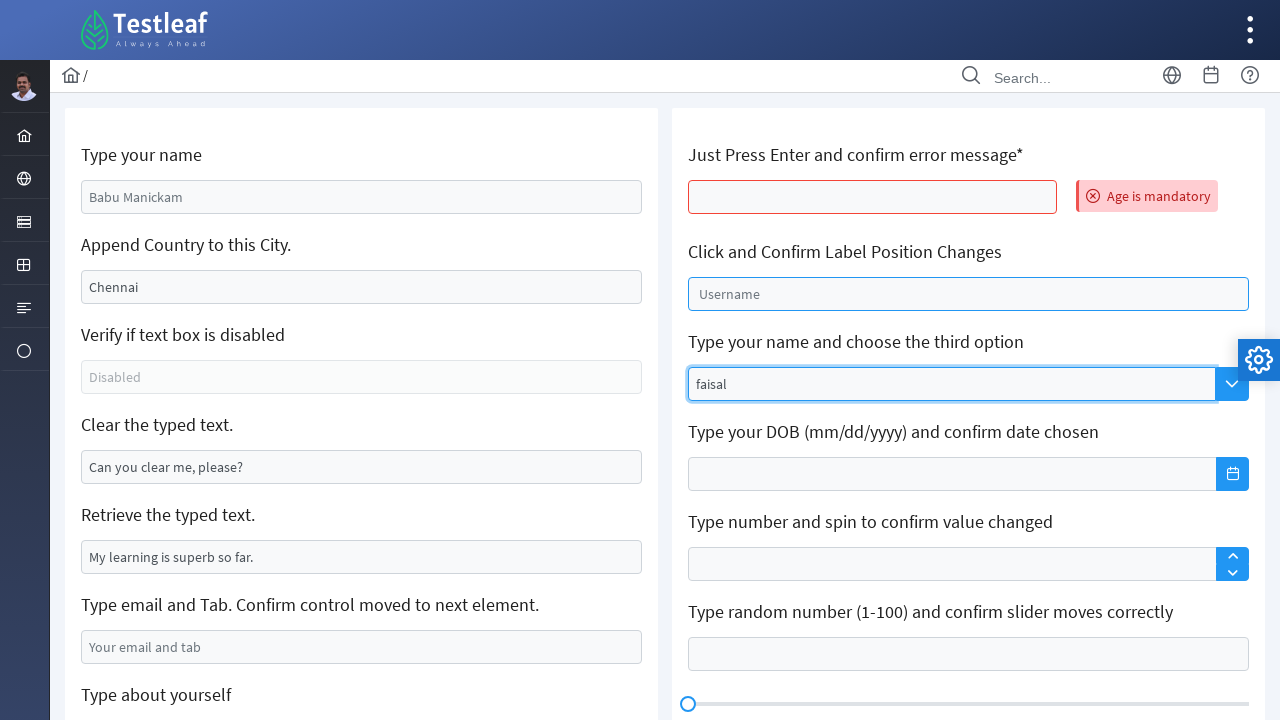

Pressed ArrowUp to navigate autocomplete suggestions
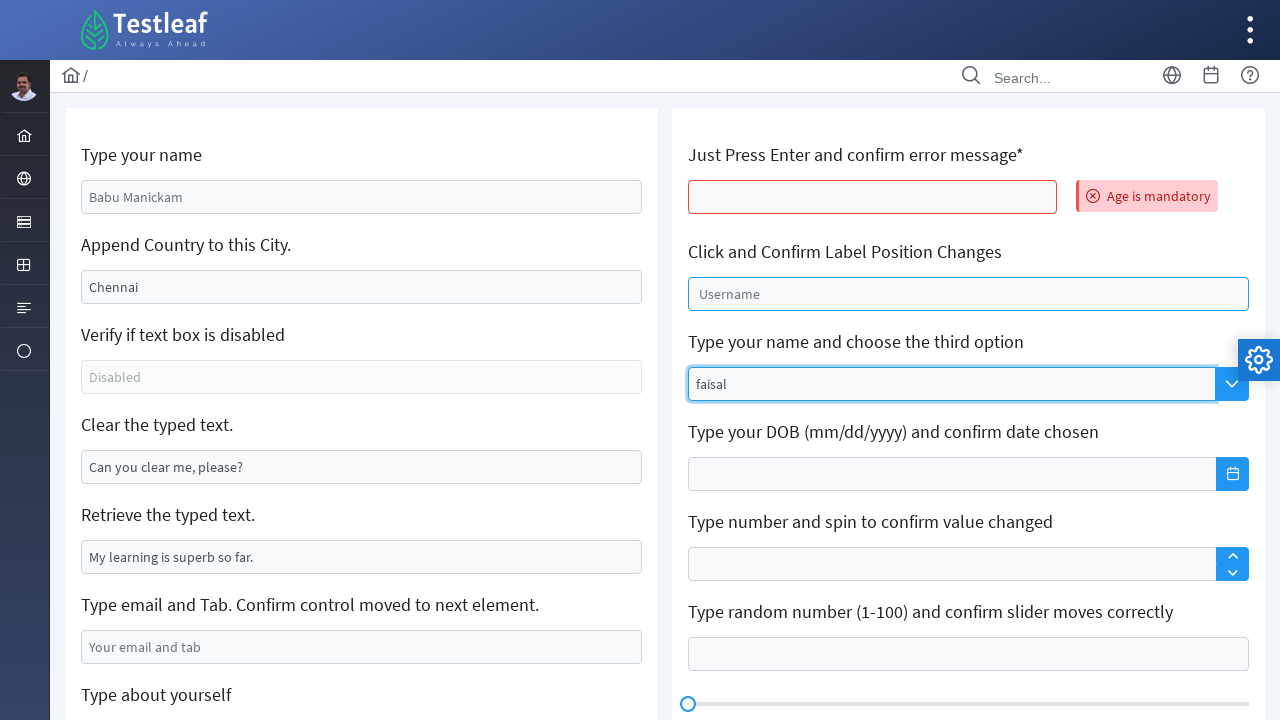

Pressed ArrowUp to navigate autocomplete suggestions
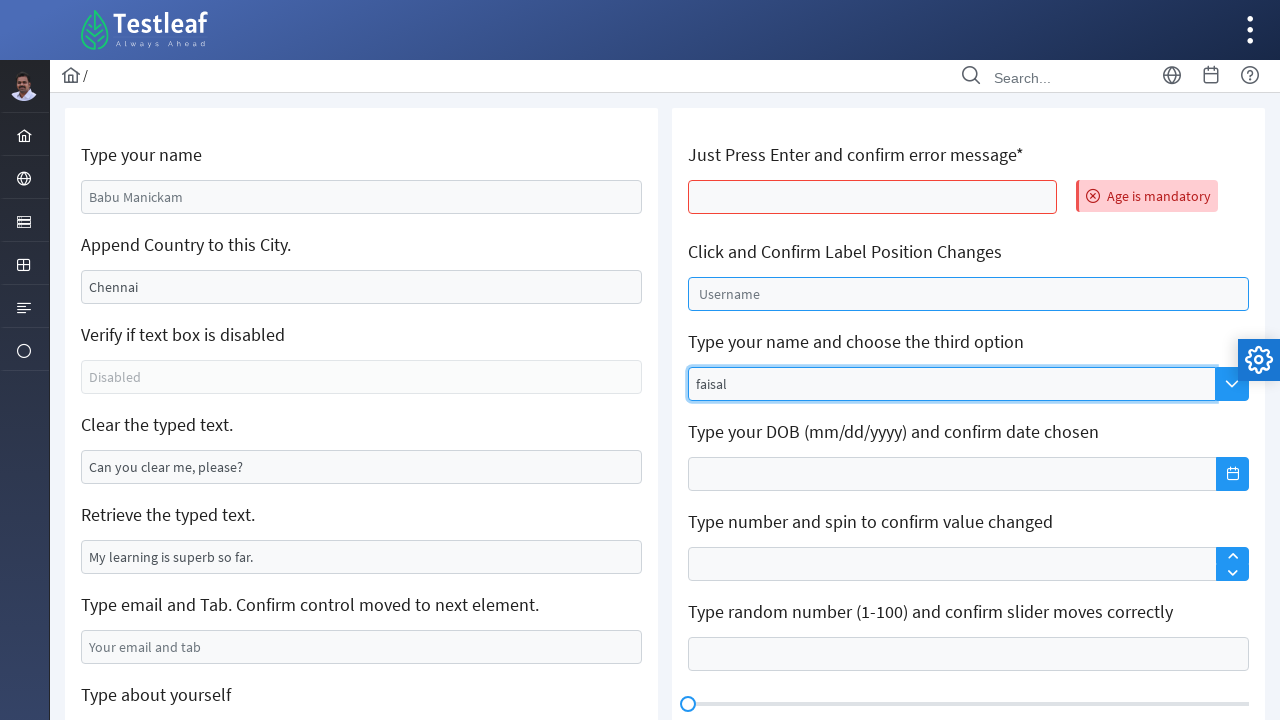

Pressed Enter to select autocomplete option
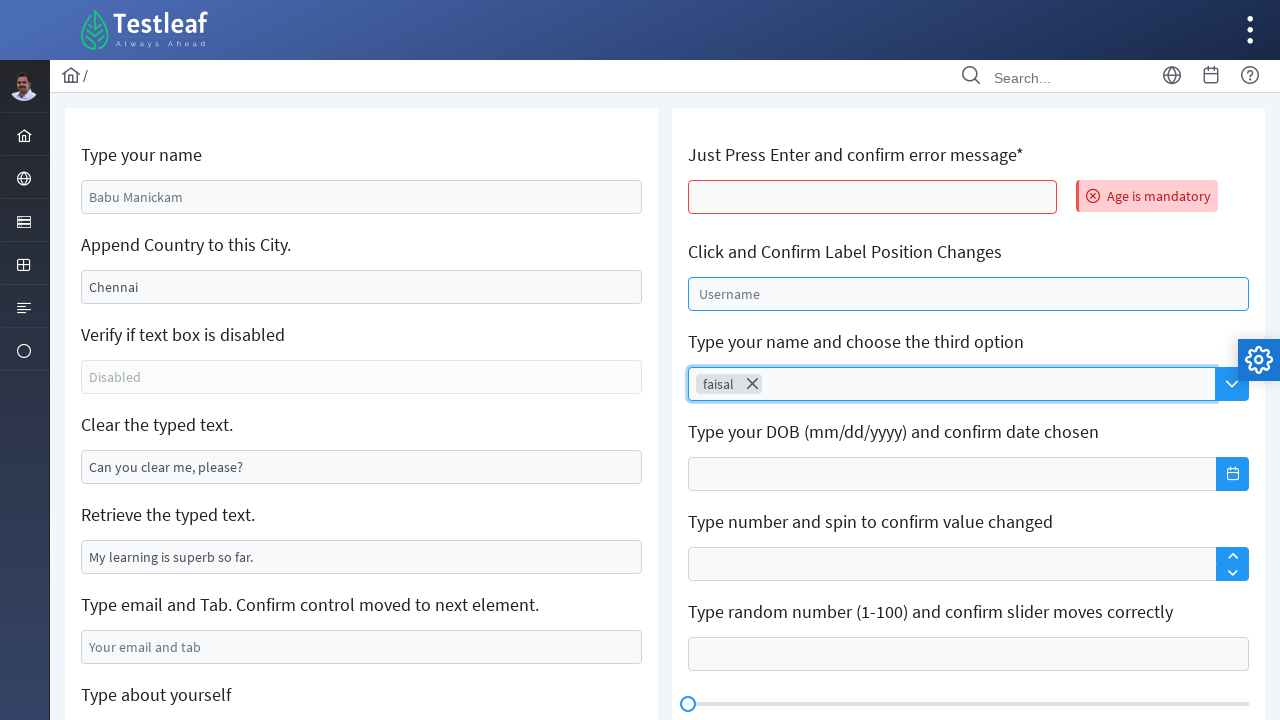

Filled date picker with '08/25/1996' on #j_idt106\:j_idt116_input
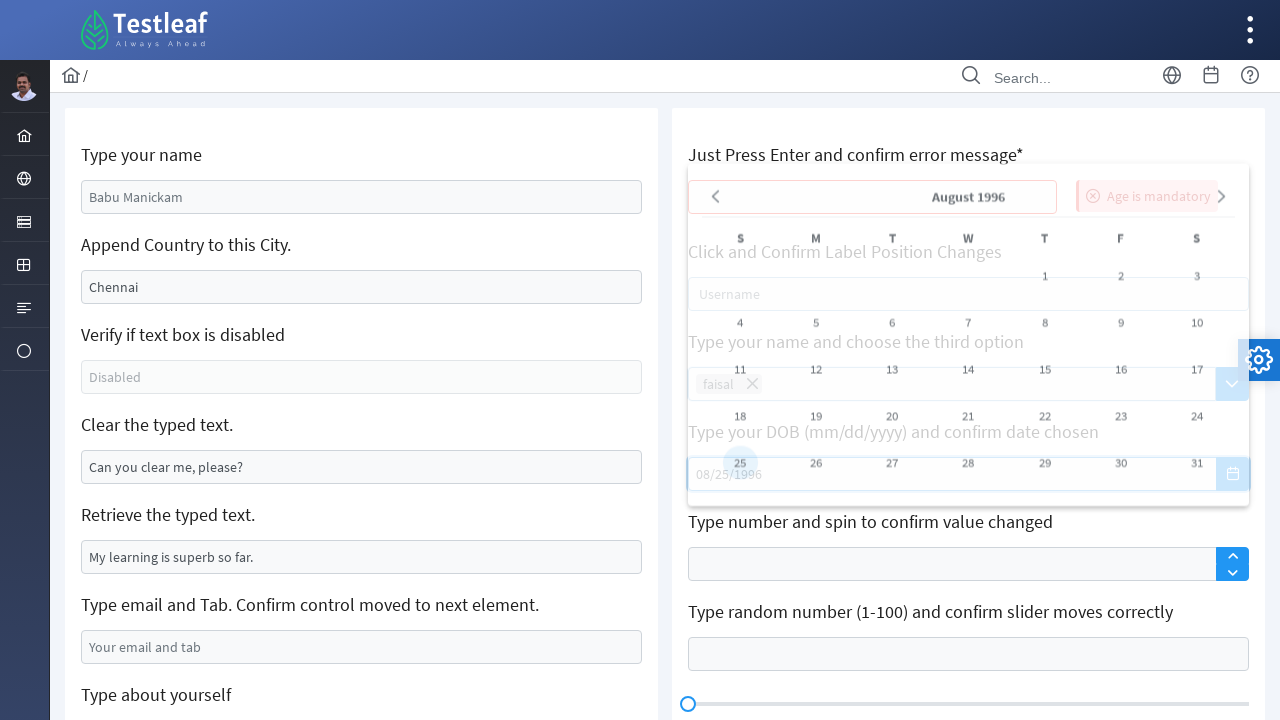

Selected date 25 from calendar at (740, 460) on a:text('25')
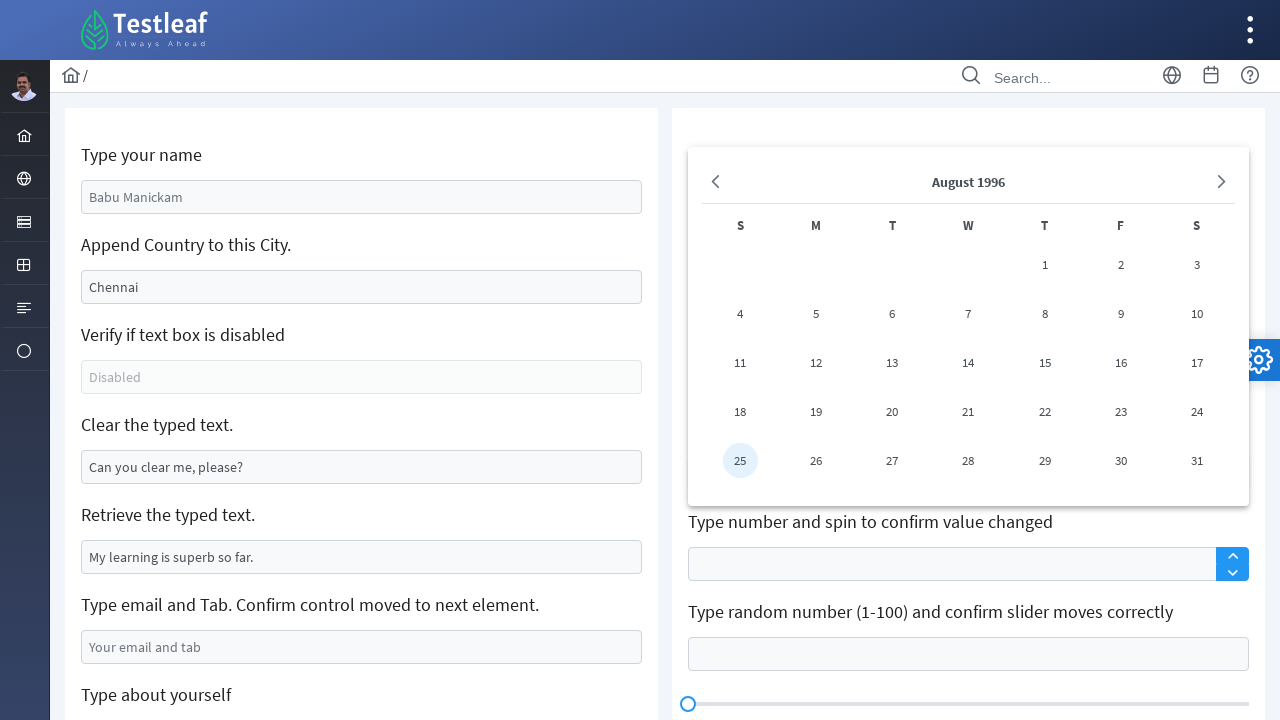

Set slider value to 55 on #j_idt106\:slider
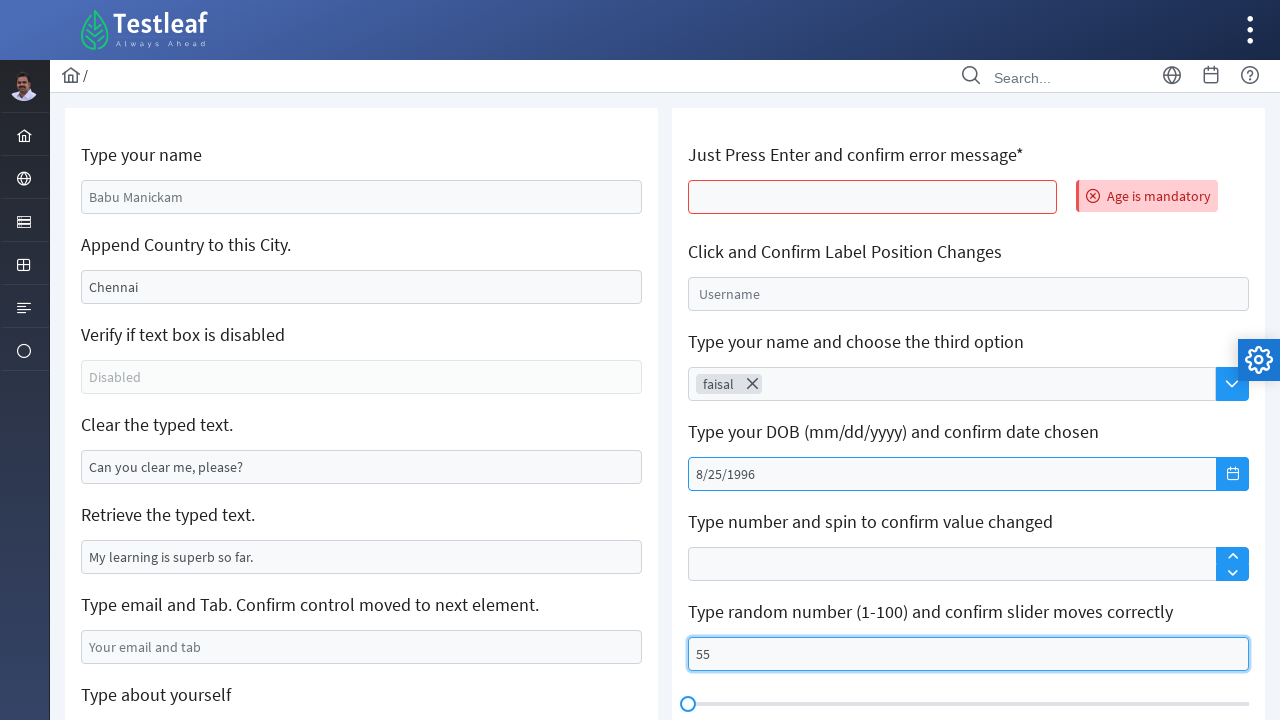

Clicked on keyboard input field at (968, 361) on #j_idt106\:j_idt122
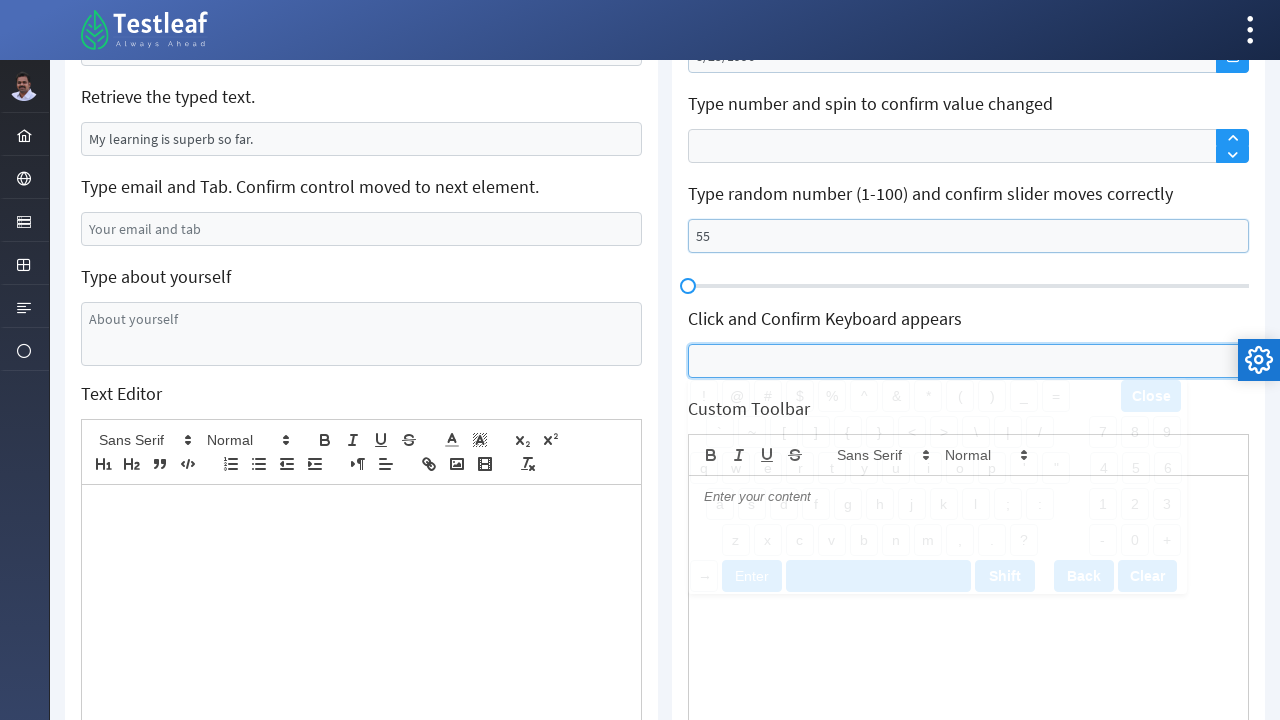

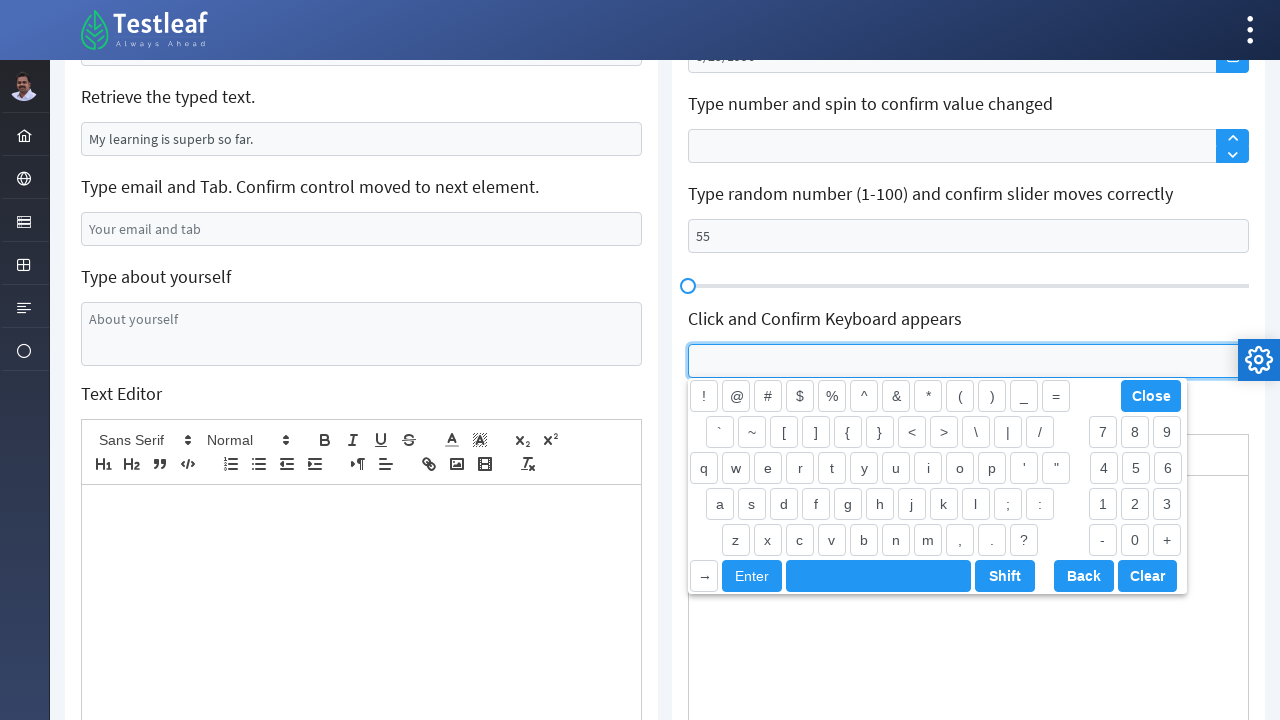